Tests frame switching from child frame to parent frame and verifies frame IDs are different

Starting URL: https://demoqa.com/

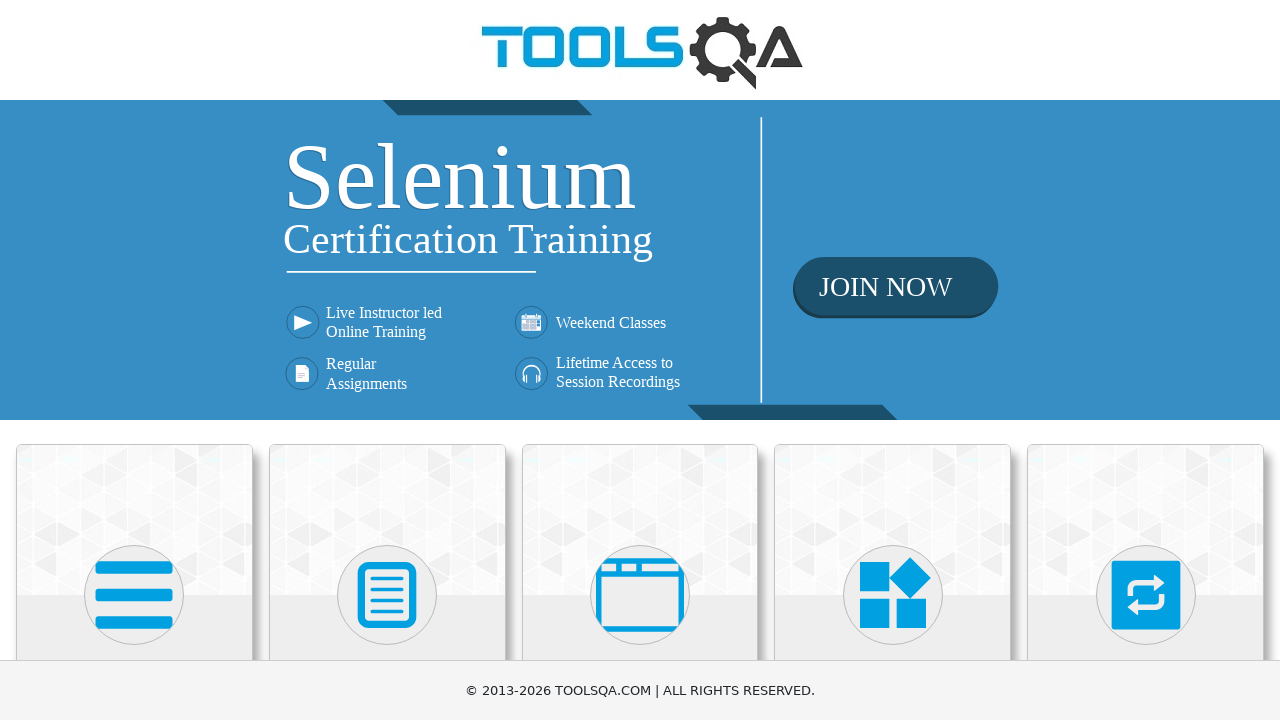

Clicked on Alerts, Frame & Windows card at (640, 520) on (//div[@class='card mt-4 top-card'])[3]
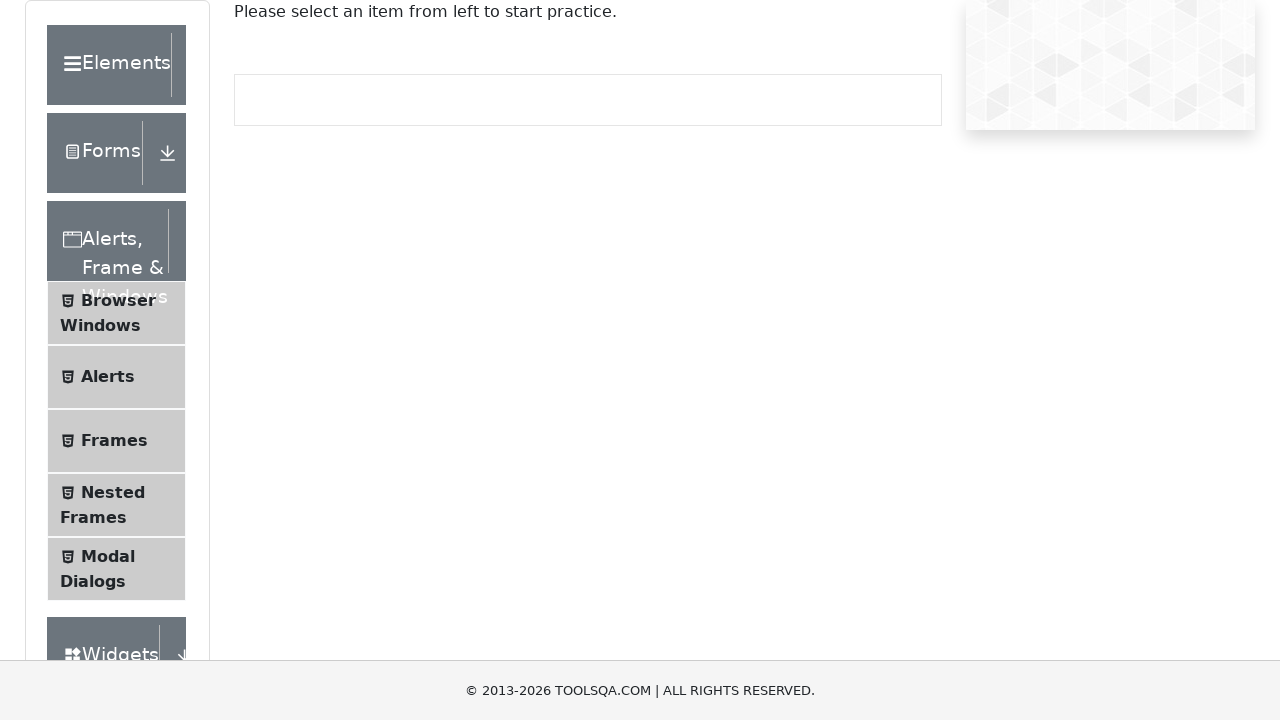

Waited for page to load (2000ms)
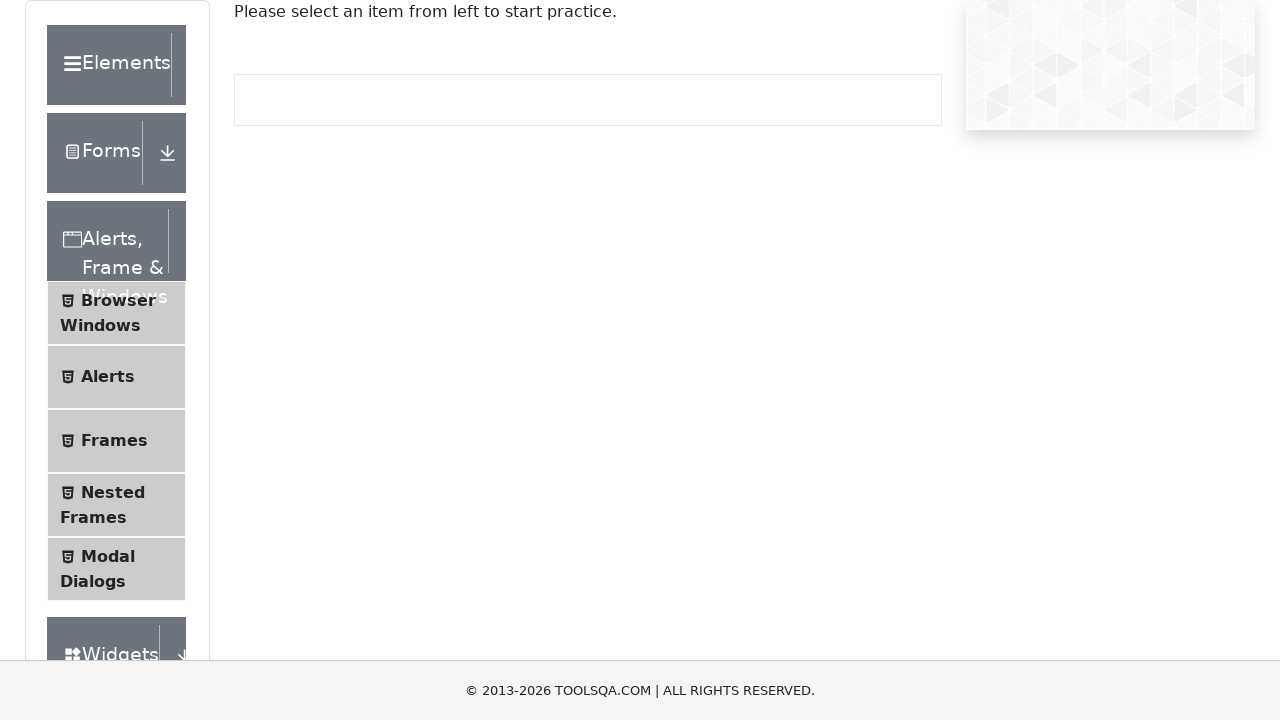

Scrolled down by 500 pixels
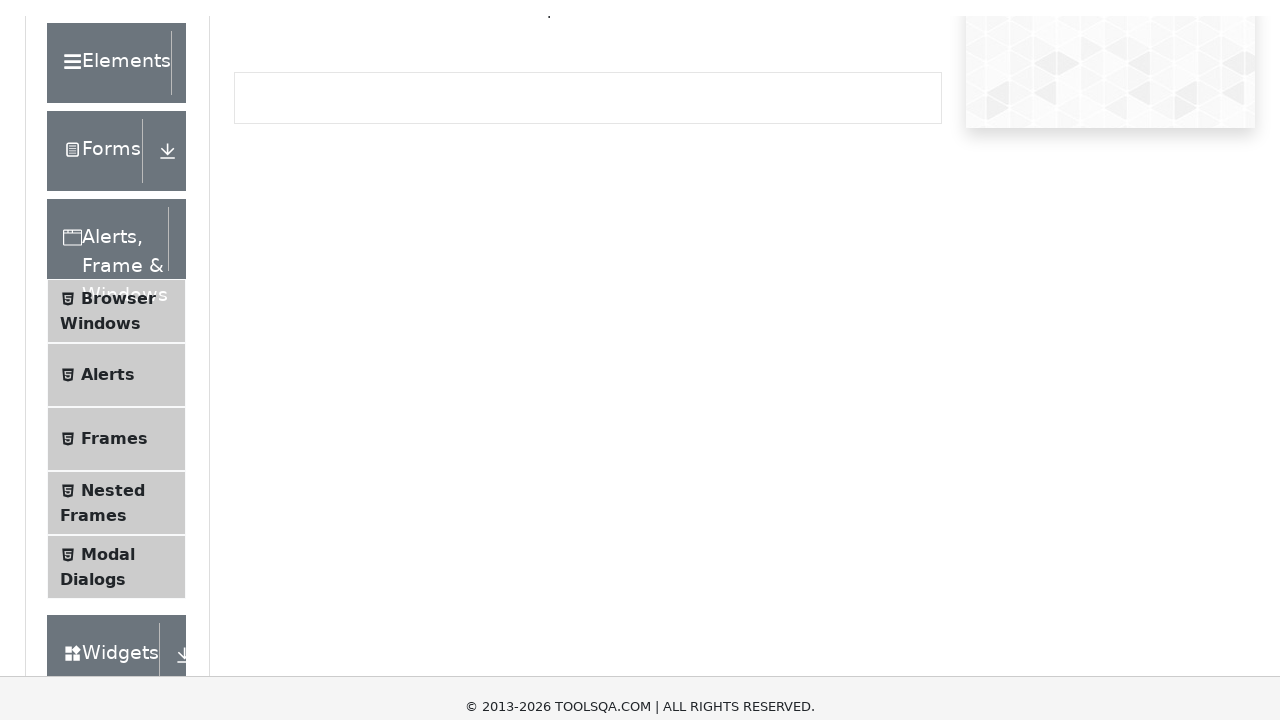

Clicked on Frames menu item at (116, 171) on (//li[@id='item-2'])[2]
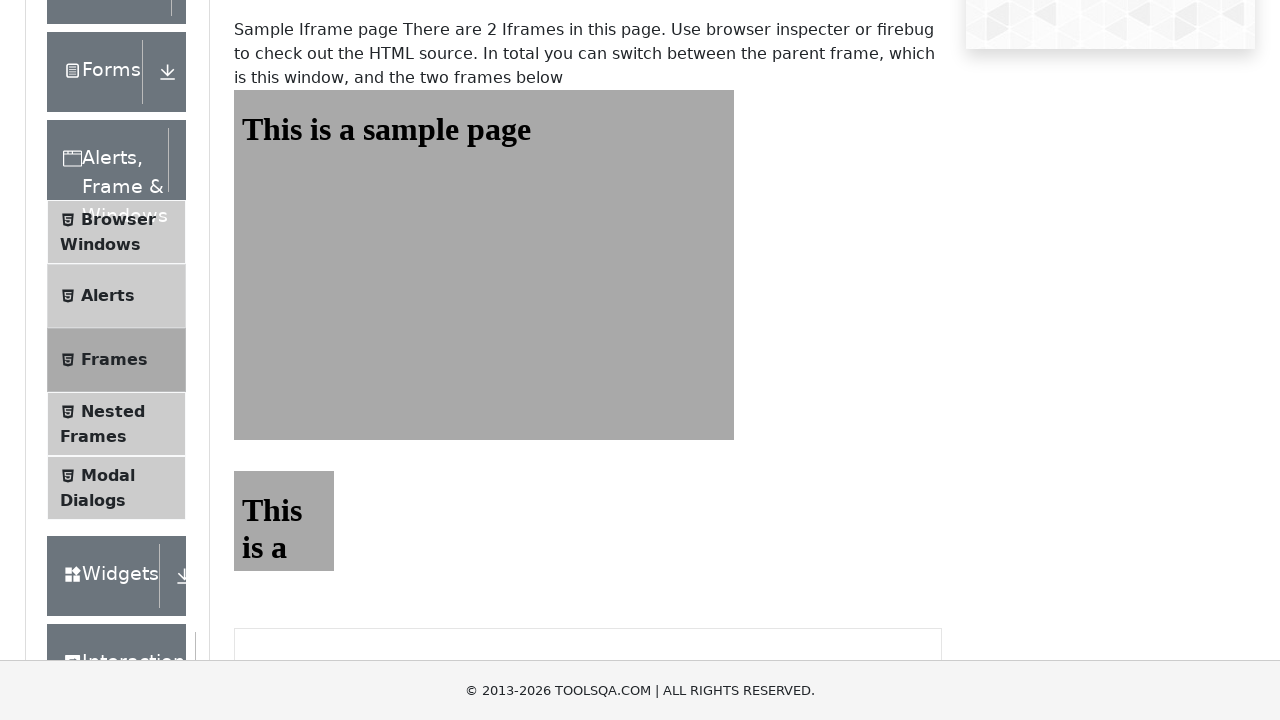

Waited for frames page to load (2000ms)
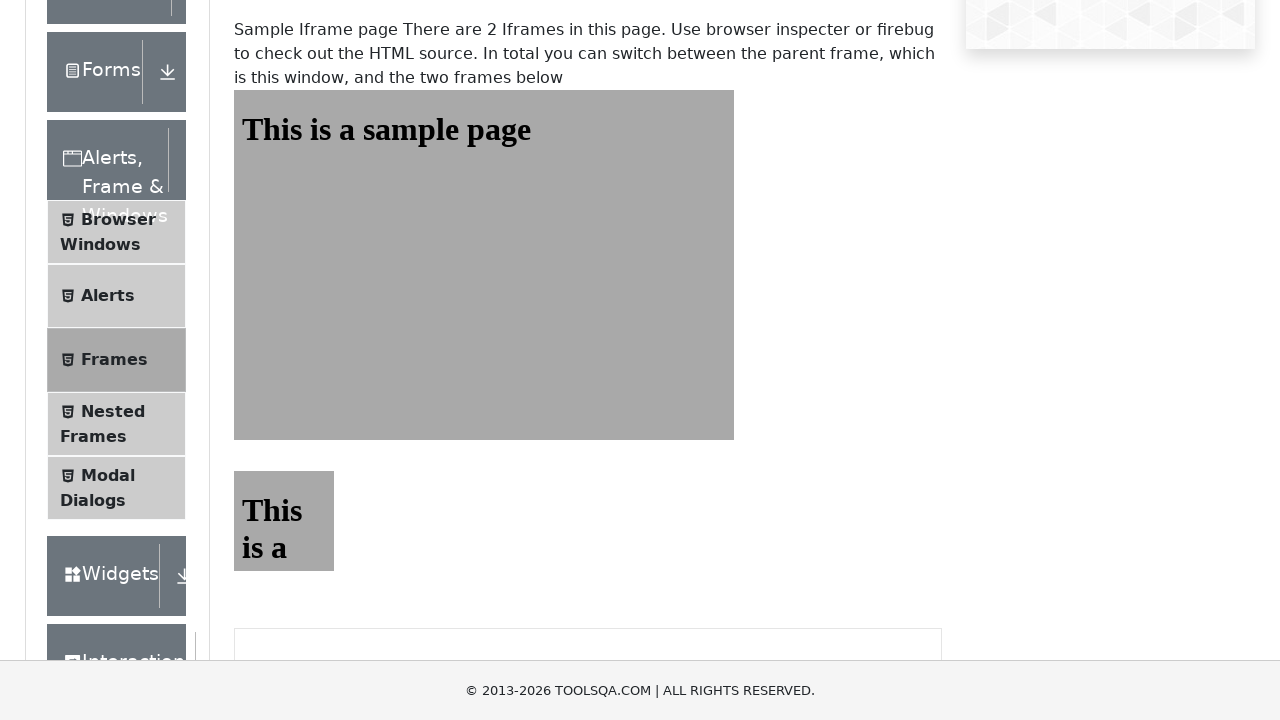

Scrolled down by 300 pixels to see frames
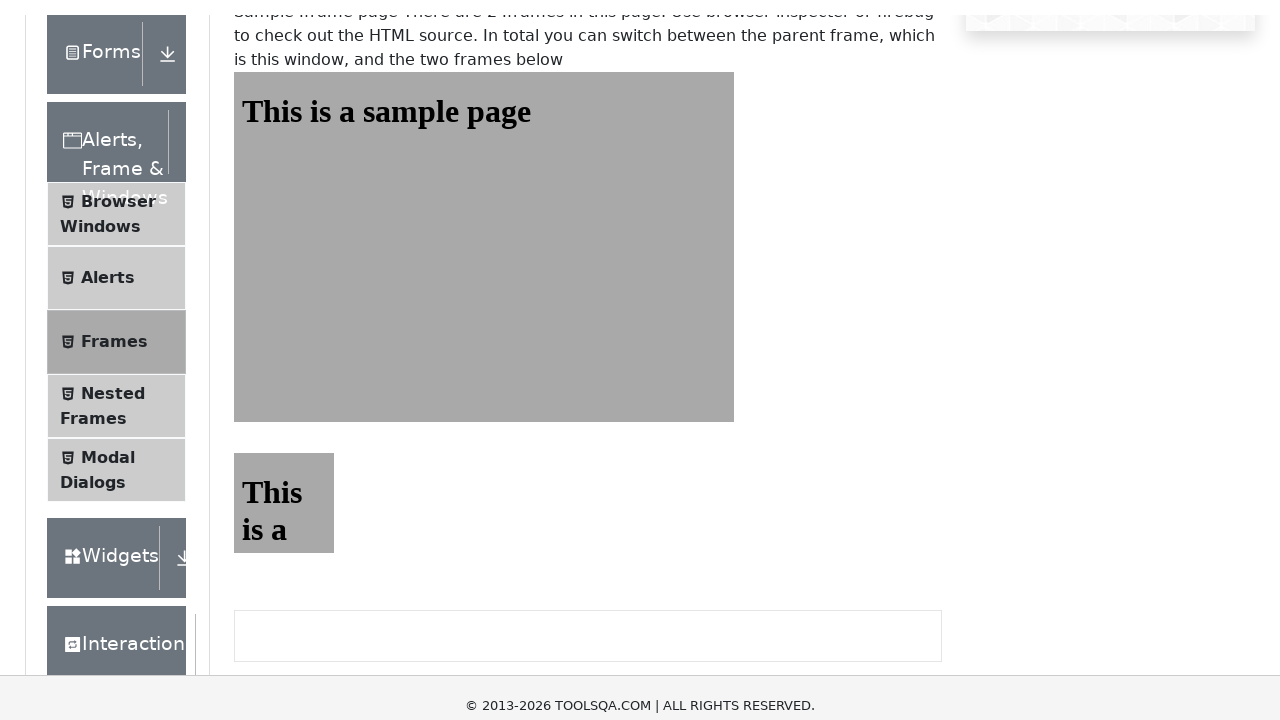

Clicked on frame2 element at (284, 332) on xpath=//iframe[@id='frame2']
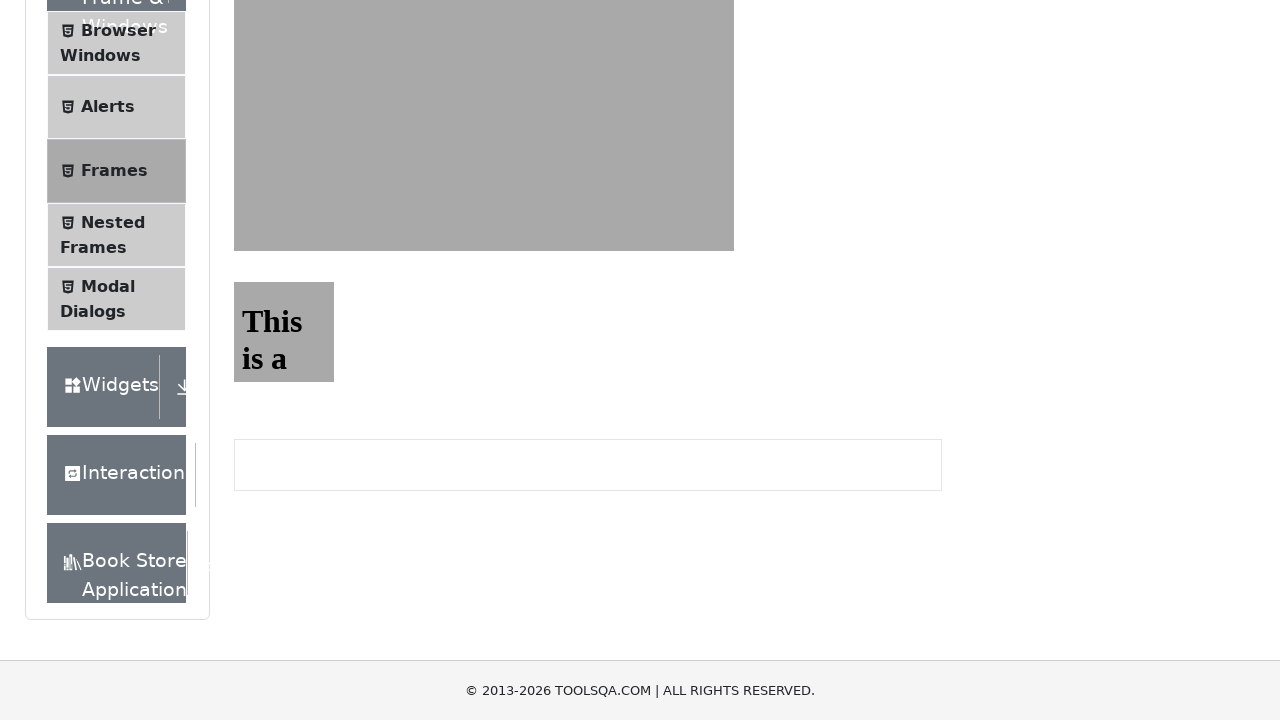

Retrieved frame2 ID attribute: frame2
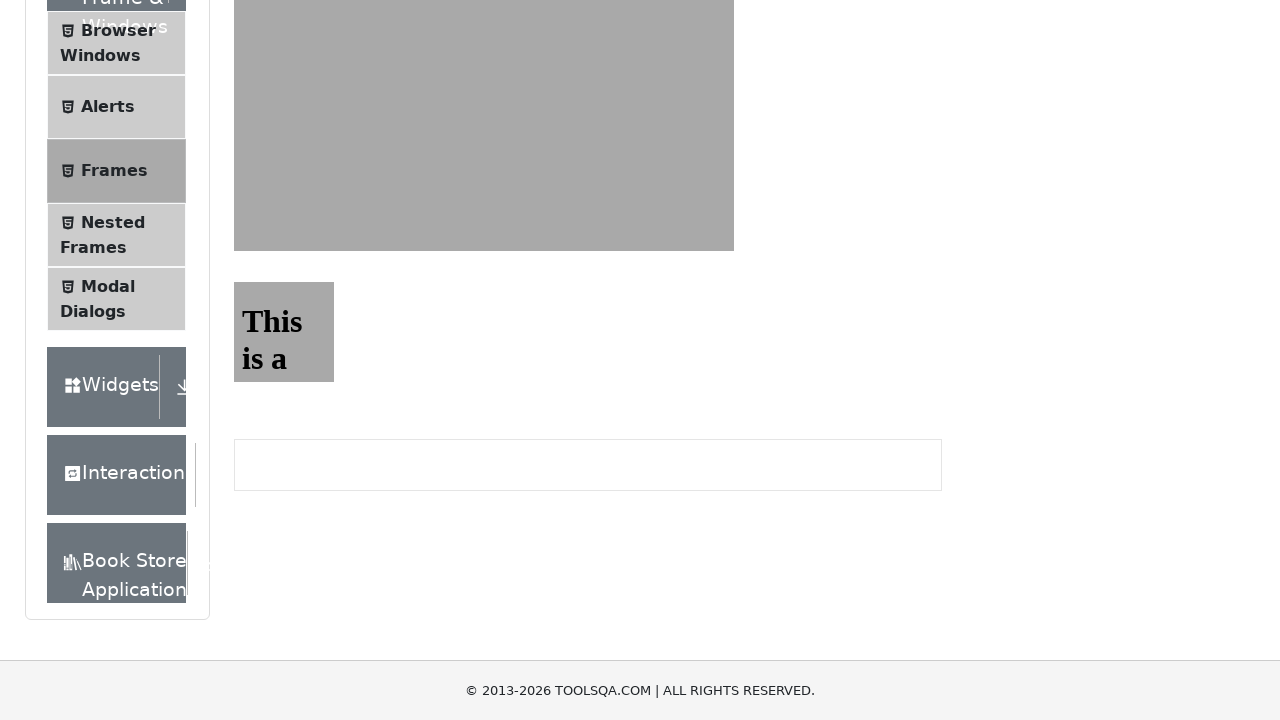

Retrieved frame1 ID attribute: frame1
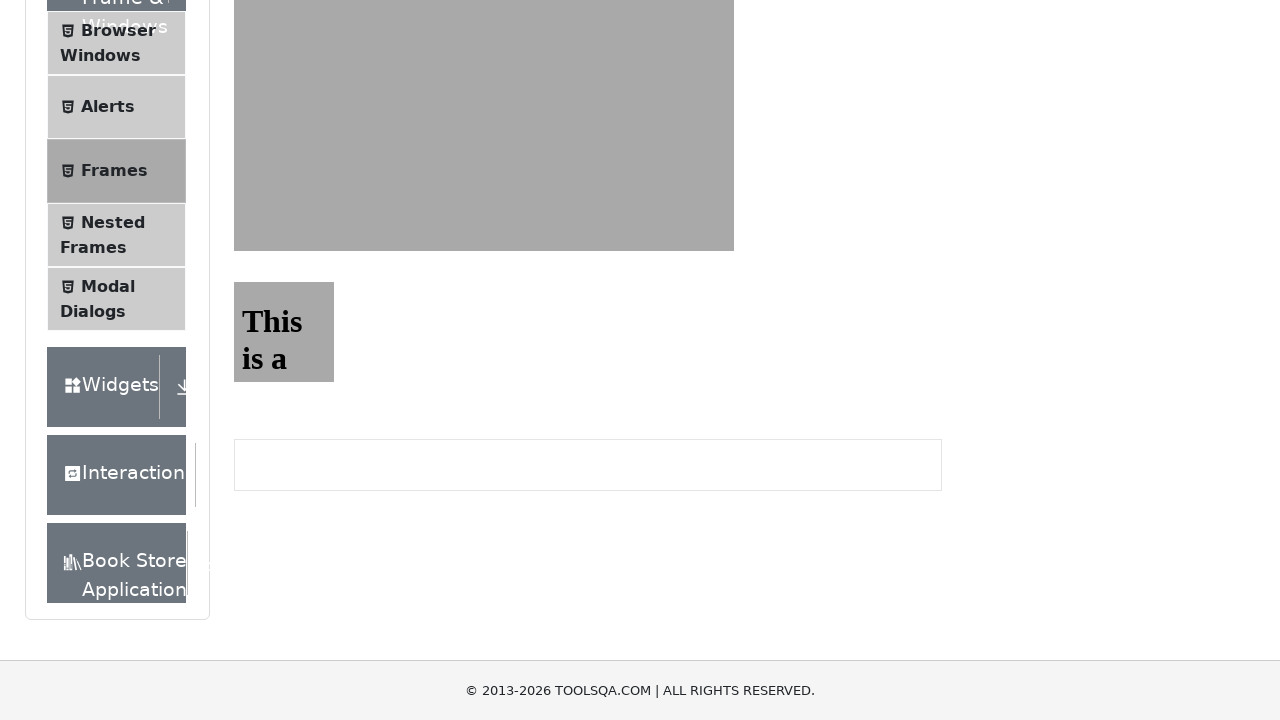

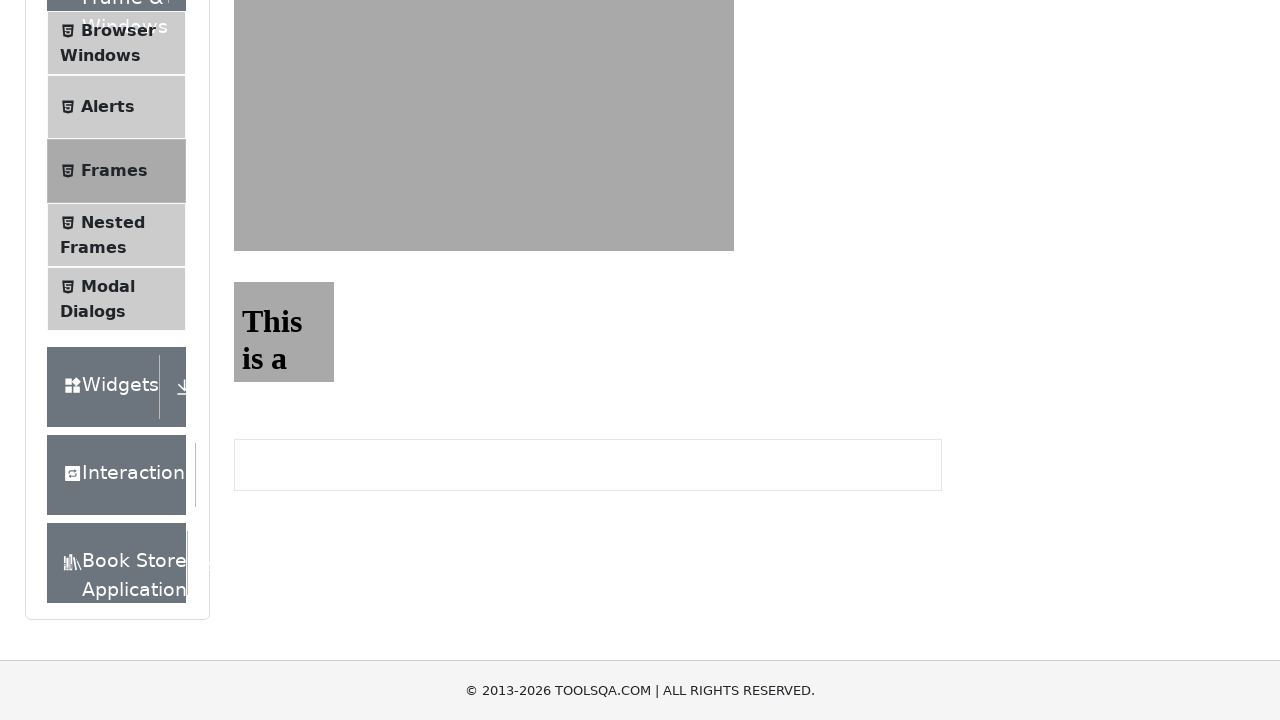